Tests JavaScript alert and confirm dialog handling by filling a name field, triggering an alert and accepting it, then triggering a confirm dialog and dismissing it.

Starting URL: https://rahulshettyacademy.com/AutomationPractice/

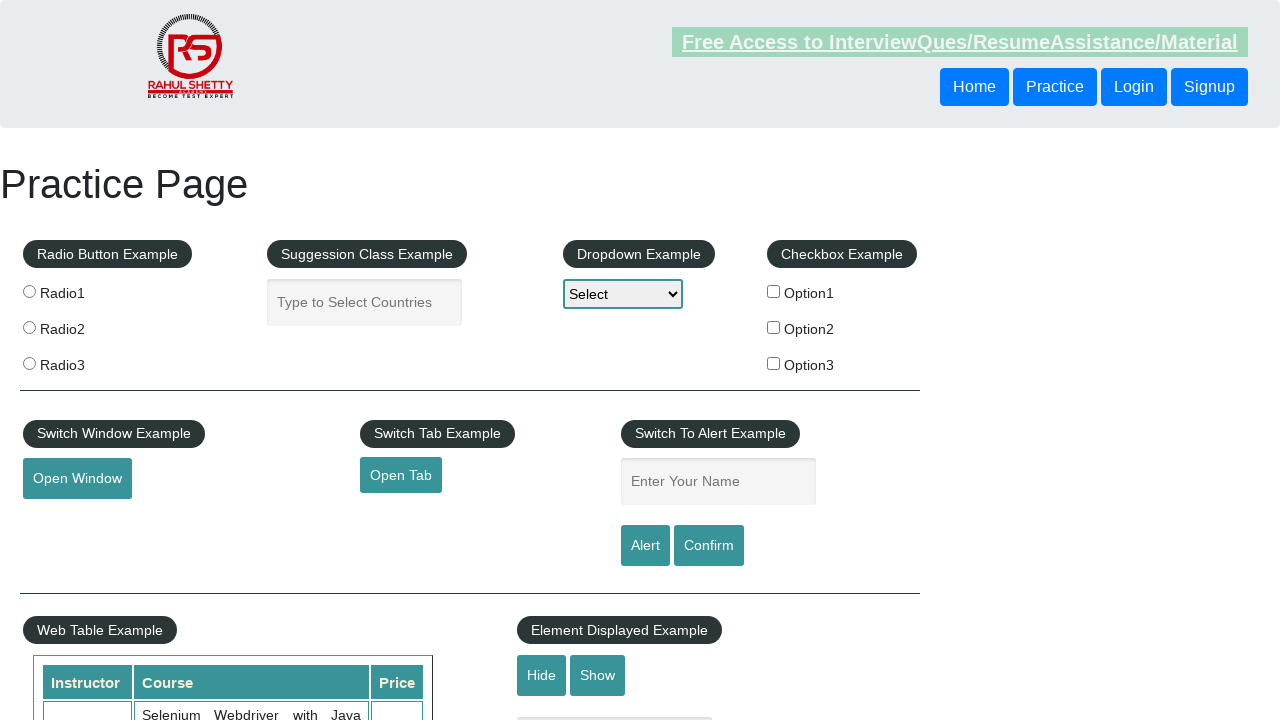

Navigated to Udemy Alerts practice page
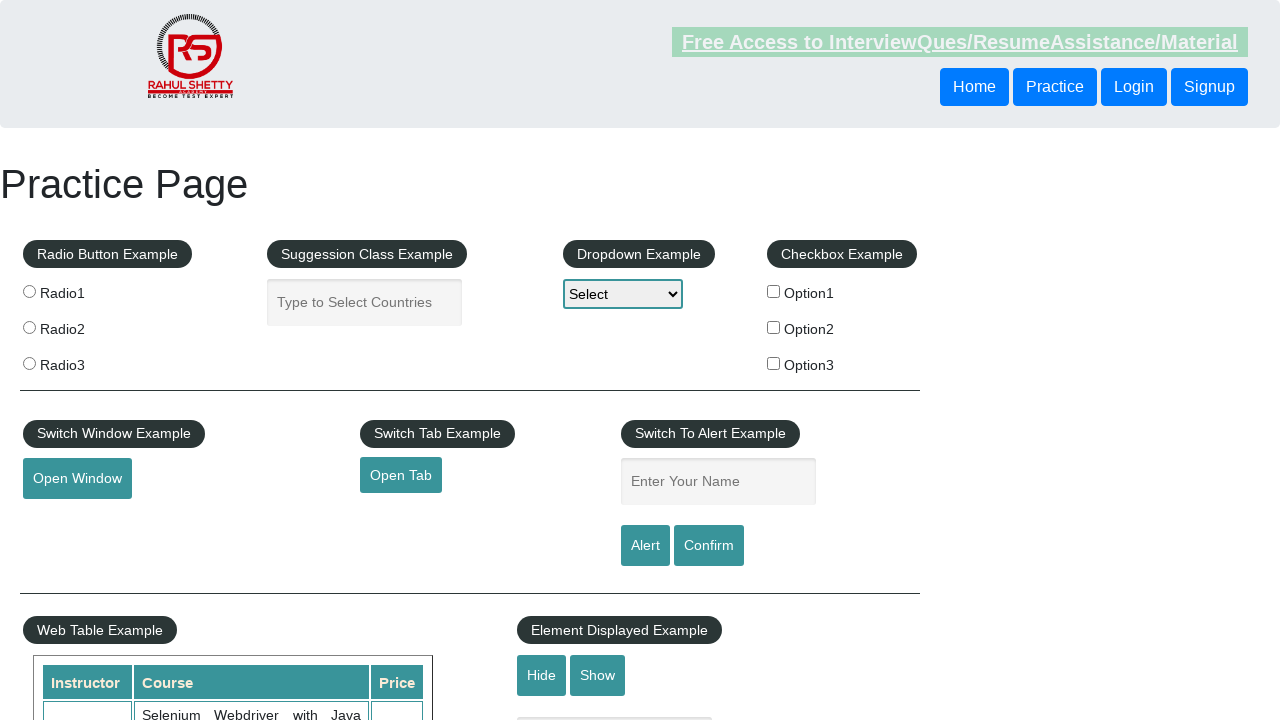

Filled name field with 'Mihai' on #name
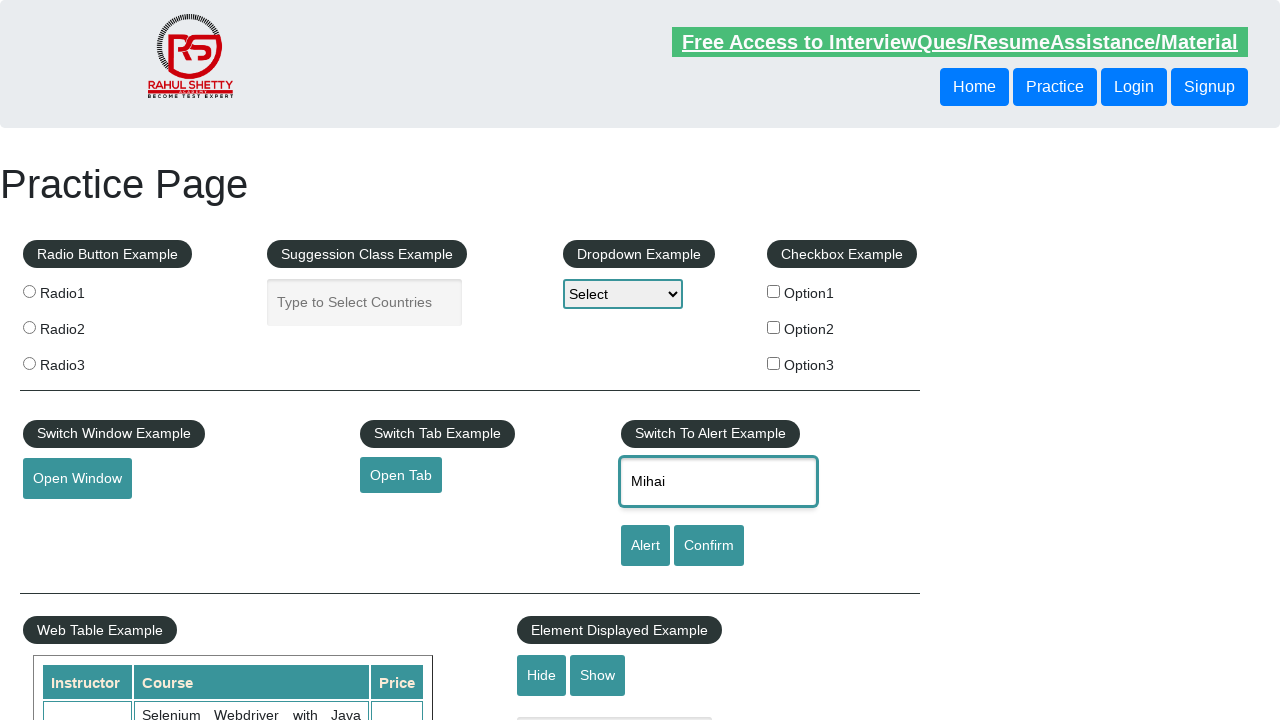

Triggered and accepted JavaScript alert dialog at (645, 546) on #alertbtn
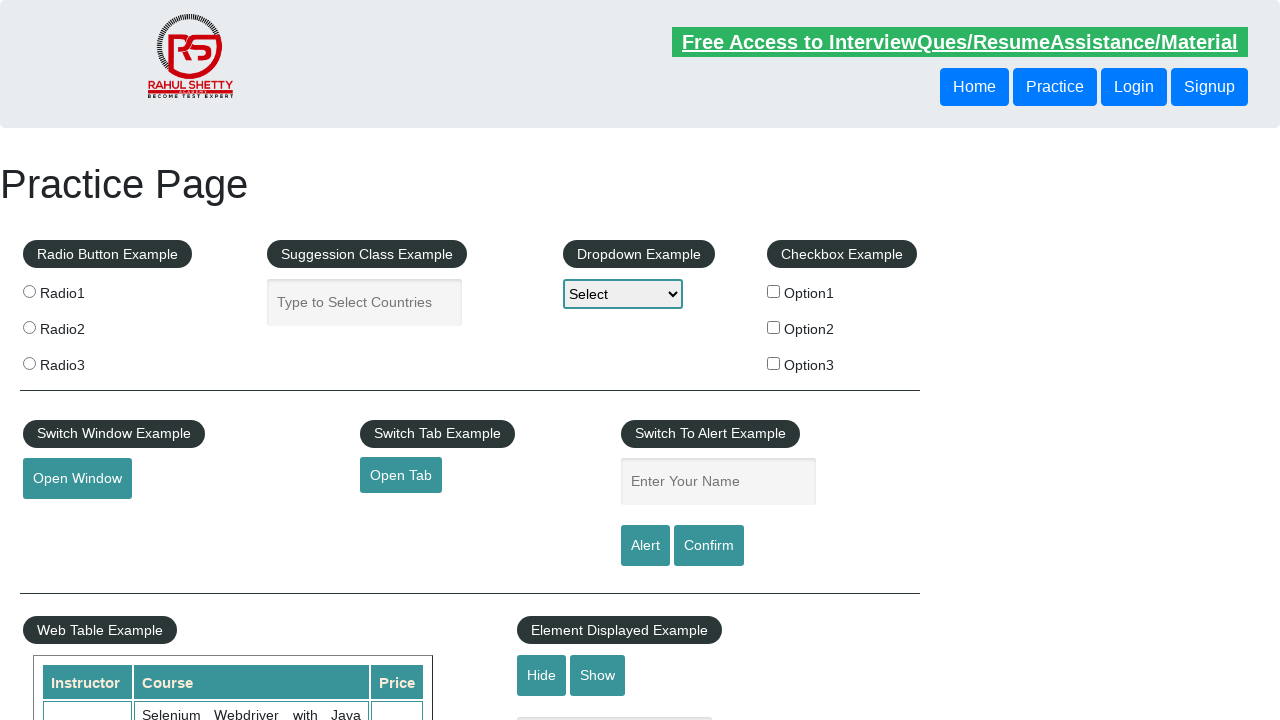

Triggered and dismissed confirm dialog at (709, 546) on #confirmbtn
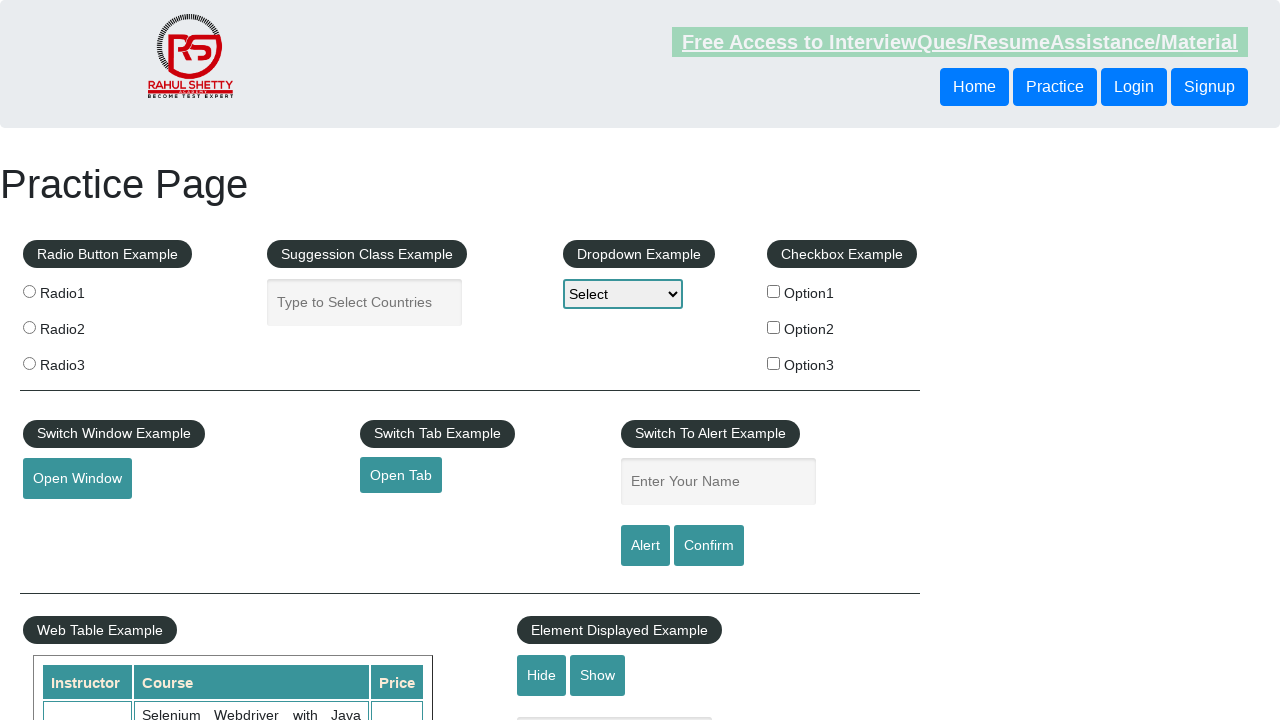

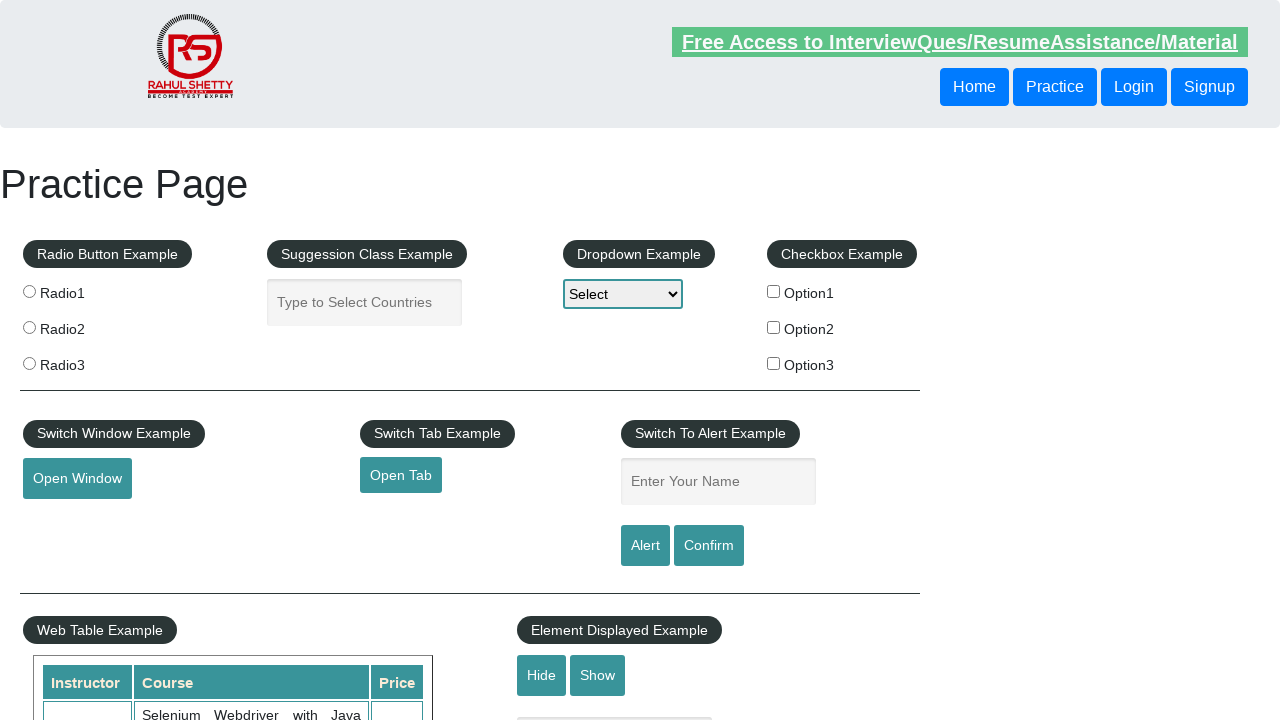